Tests right-click context menu functionality by right-clicking on an element, selecting a menu option, and handling the resulting alert

Starting URL: http://swisnl.github.io/jQuery-contextMenu/demo.html

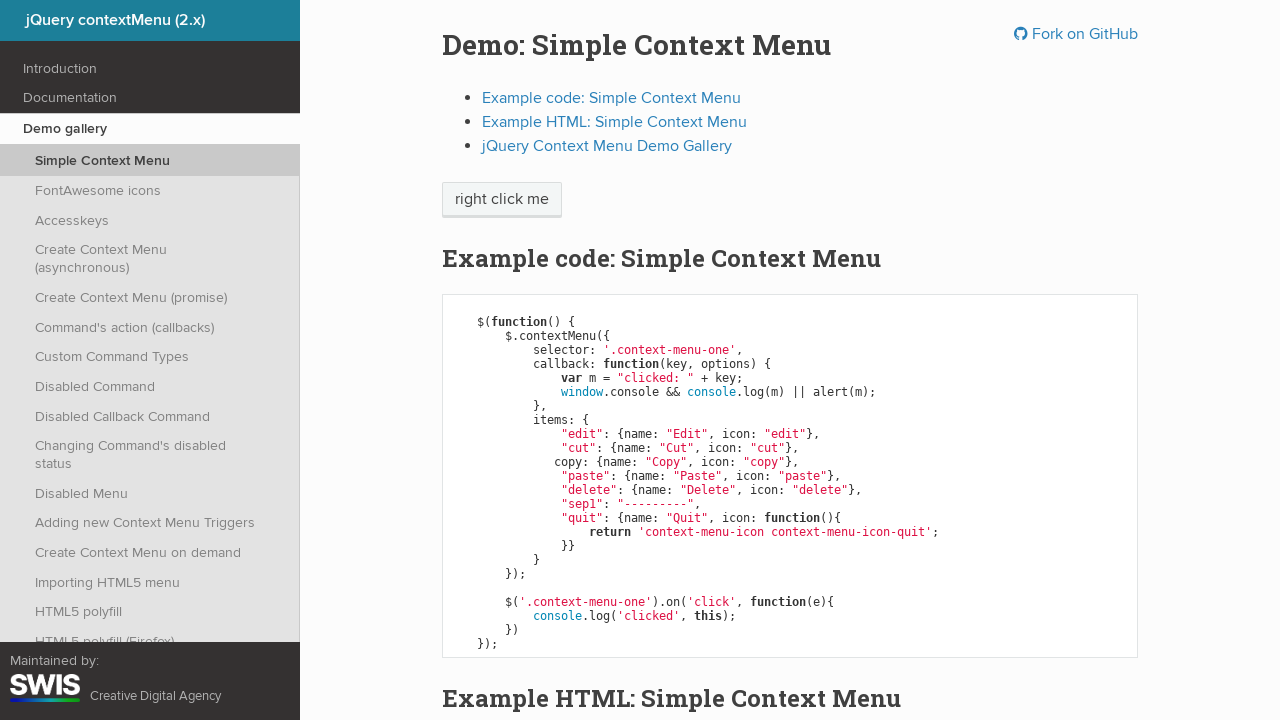

Right-clicked on 'right click me' element to open context menu at (502, 200) on //span[text()='right click me']
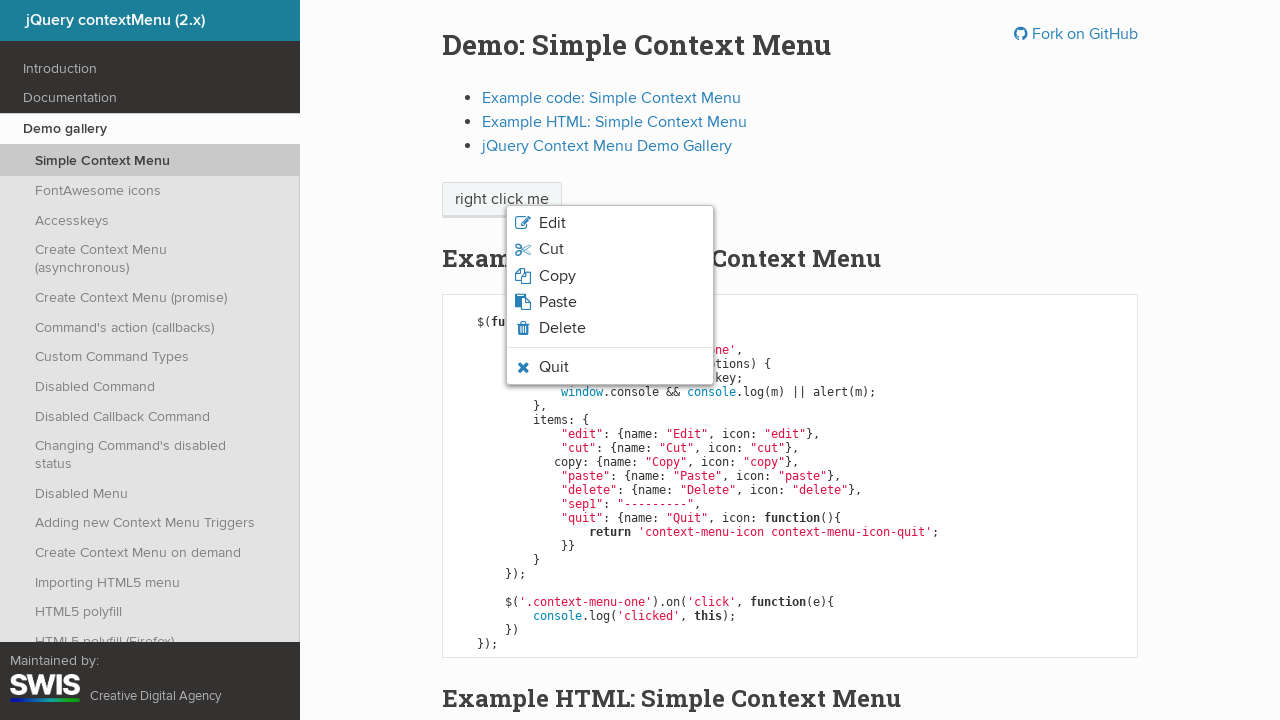

Clicked 'Copy' option from context menu at (557, 276) on xpath=//span[text()='Copy']
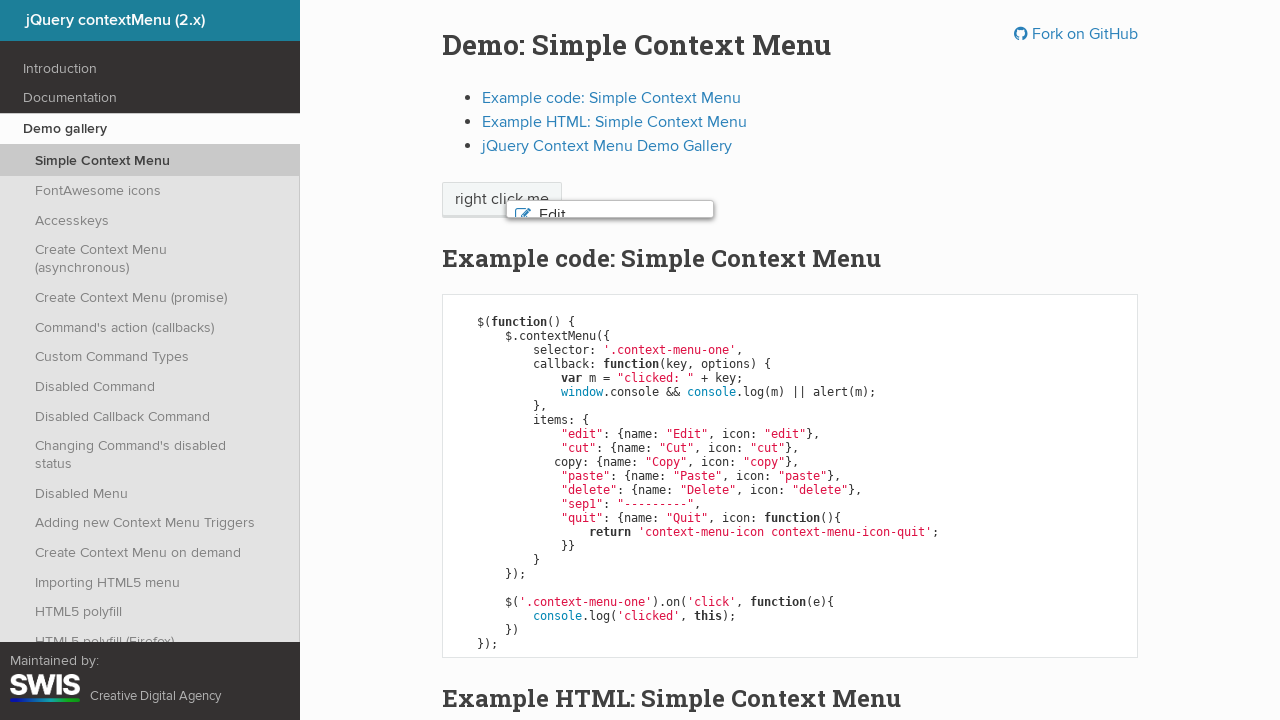

Set up dialog handler to accept alert
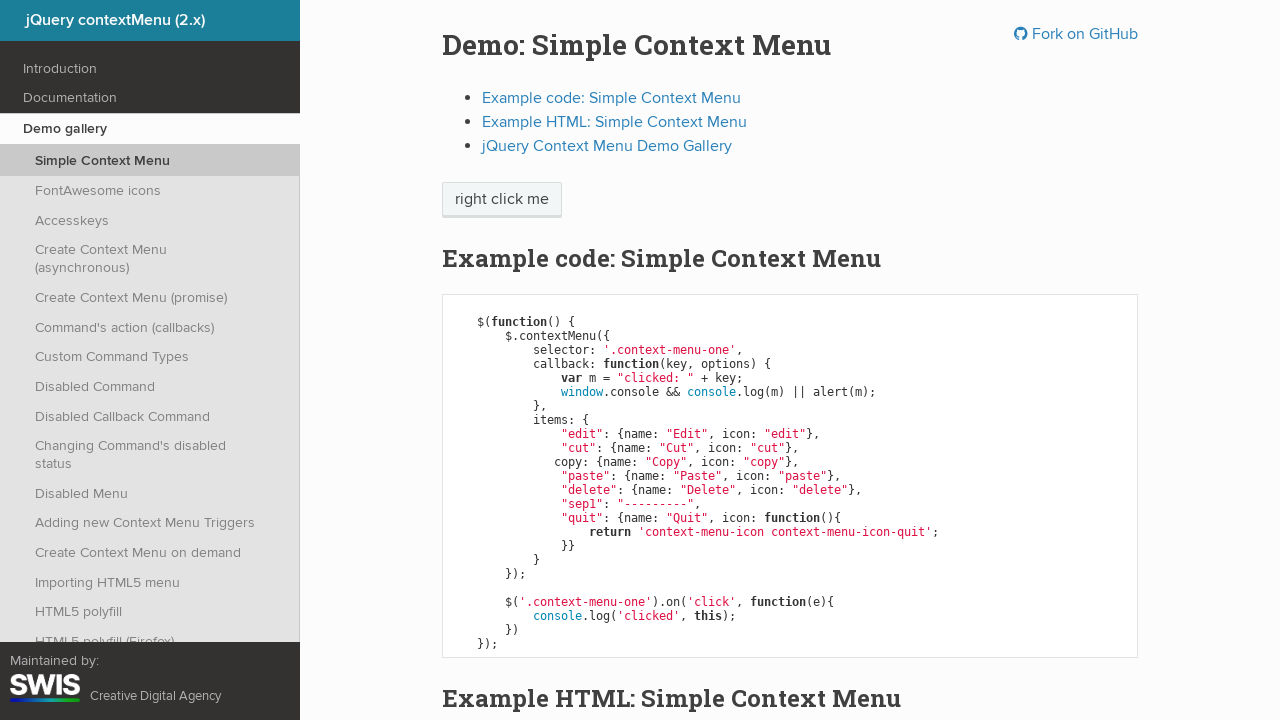

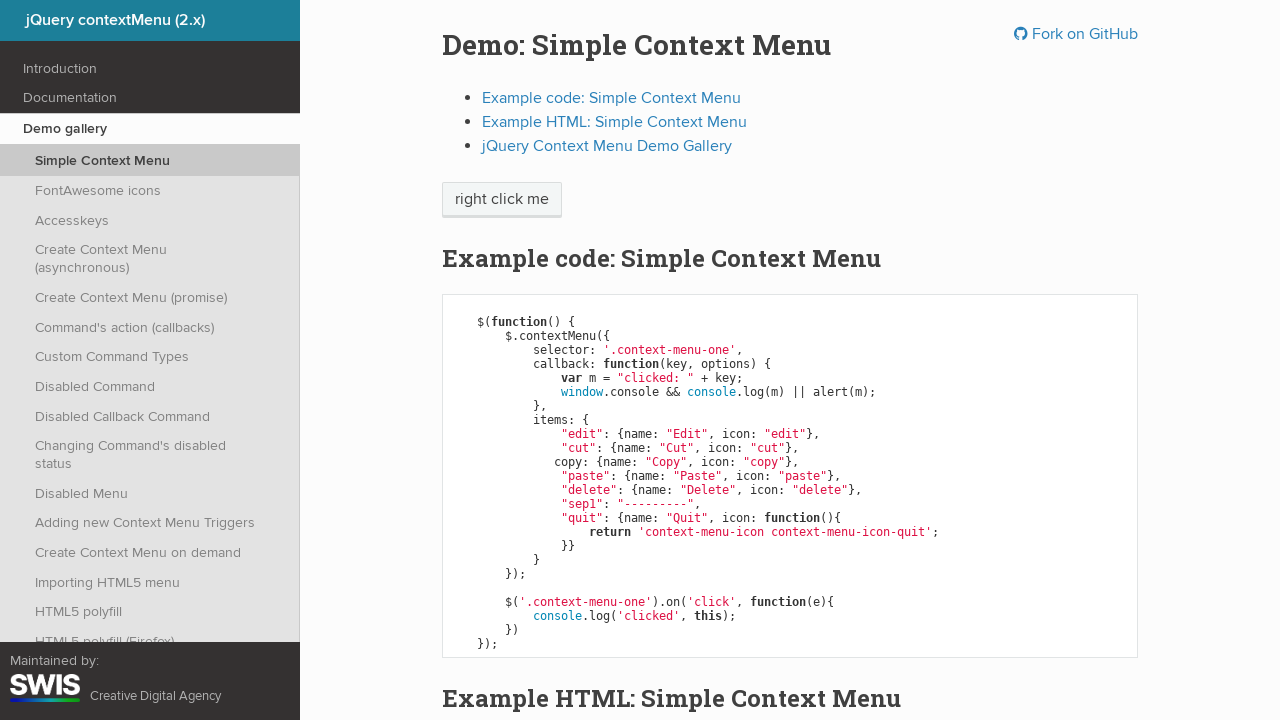